Tests the Python.org search functionality by entering "pycon" in the search field and submitting the search form

Starting URL: http://www.python.org

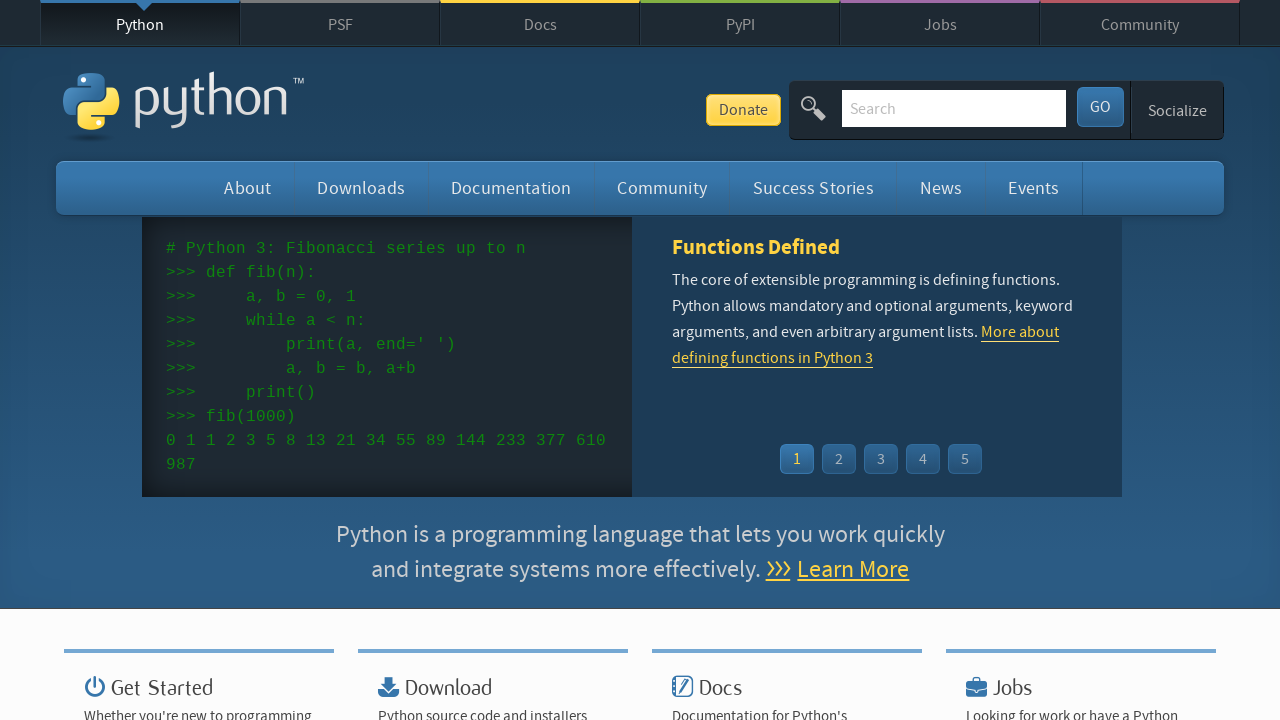

Verified page title contains 'Python'
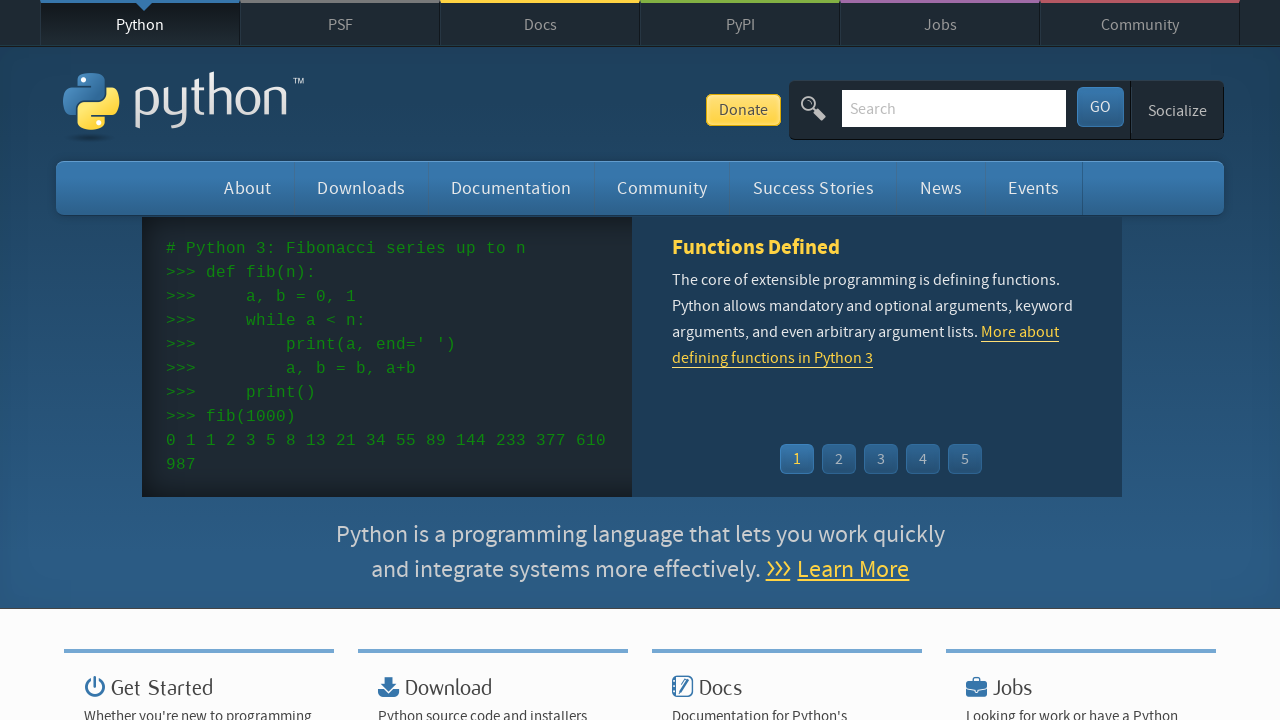

Filled search field with 'pycon' on input[name='q']
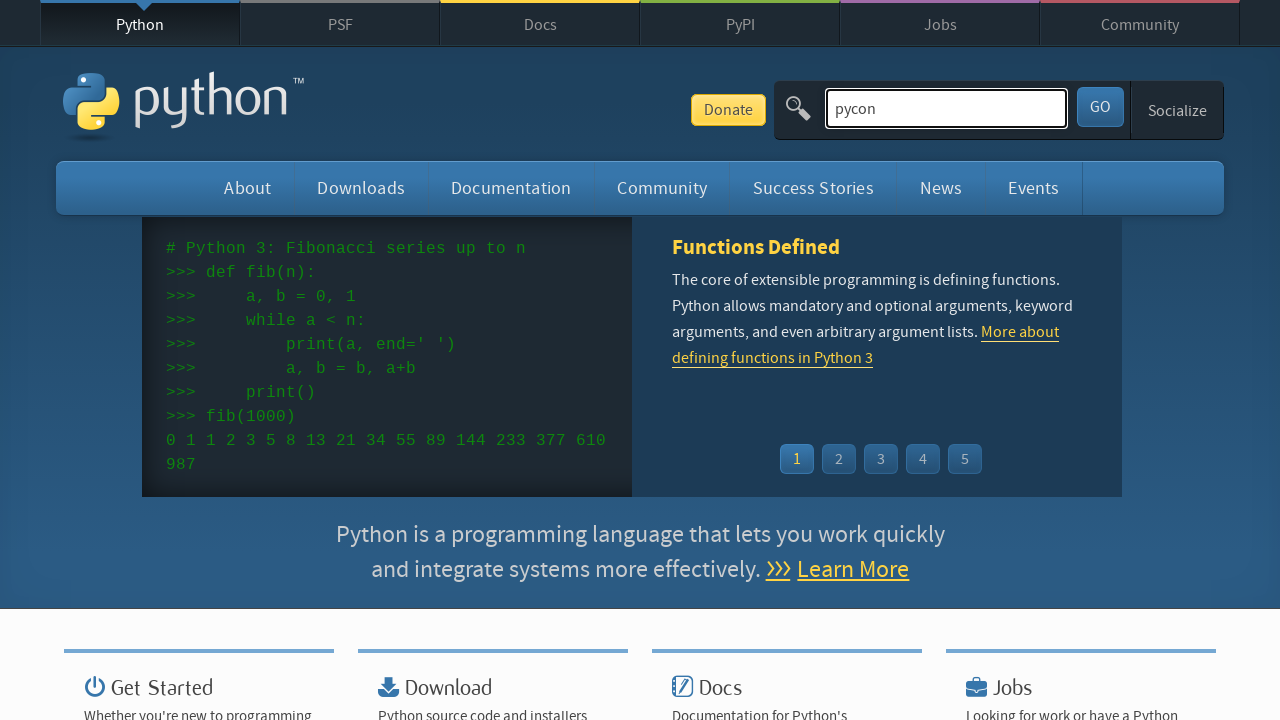

Submitted search form by pressing Enter on input[name='q']
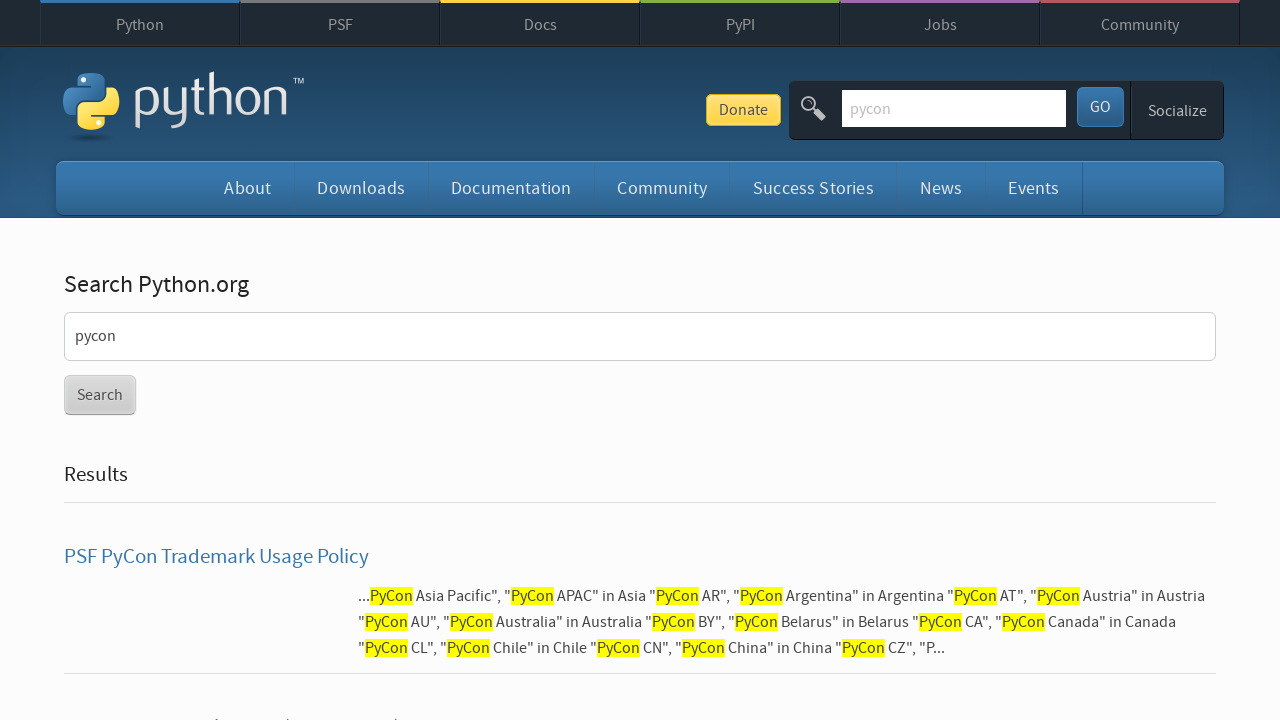

Waited for page to reach networkidle state
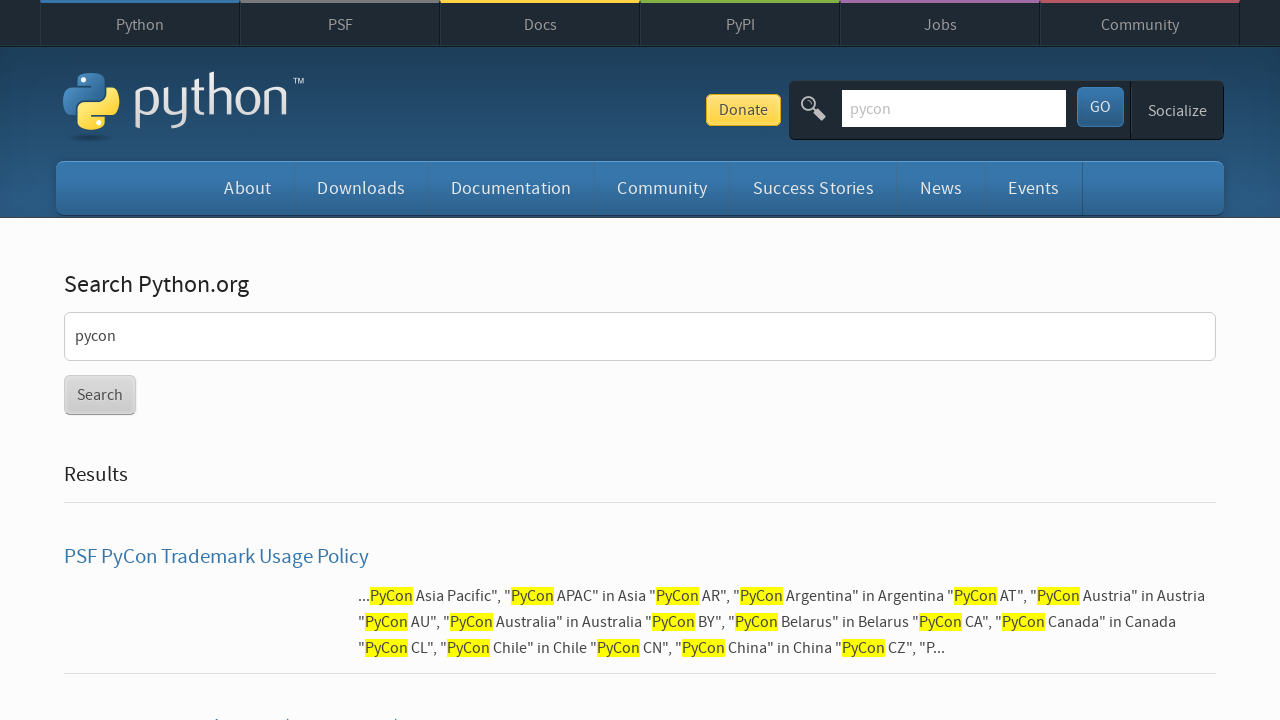

Verified search results exist (no 'no result found' message)
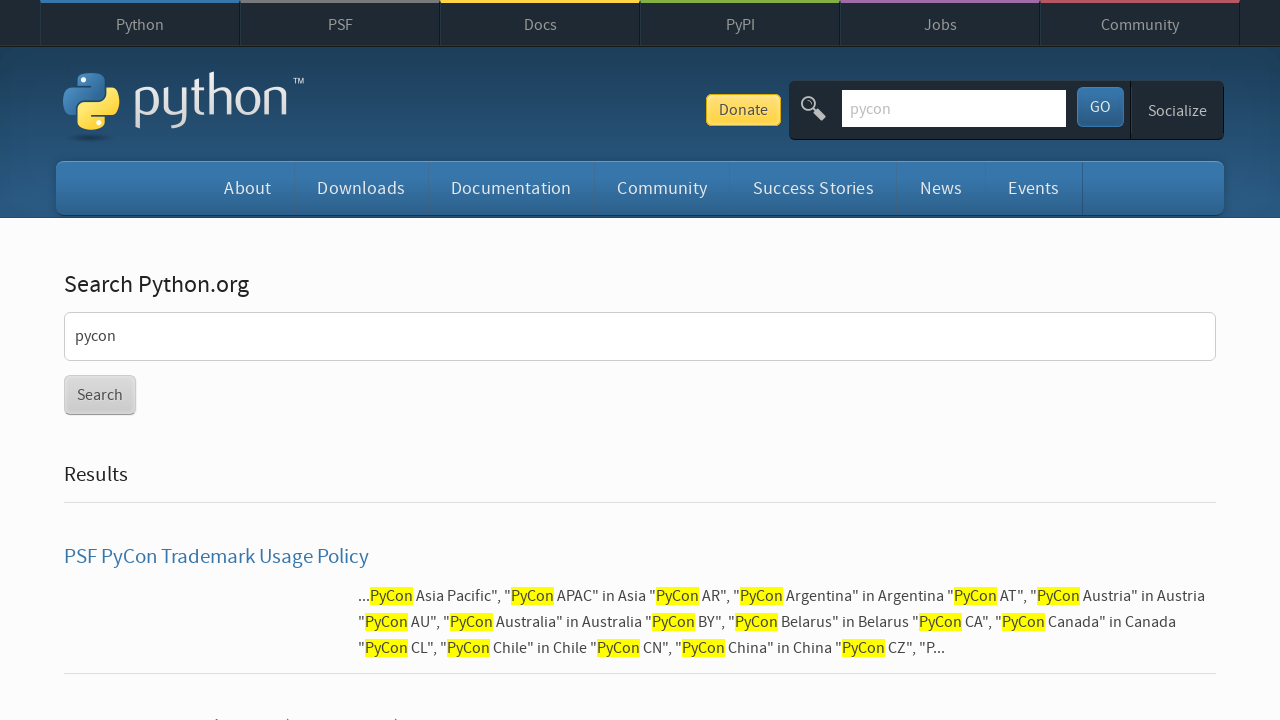

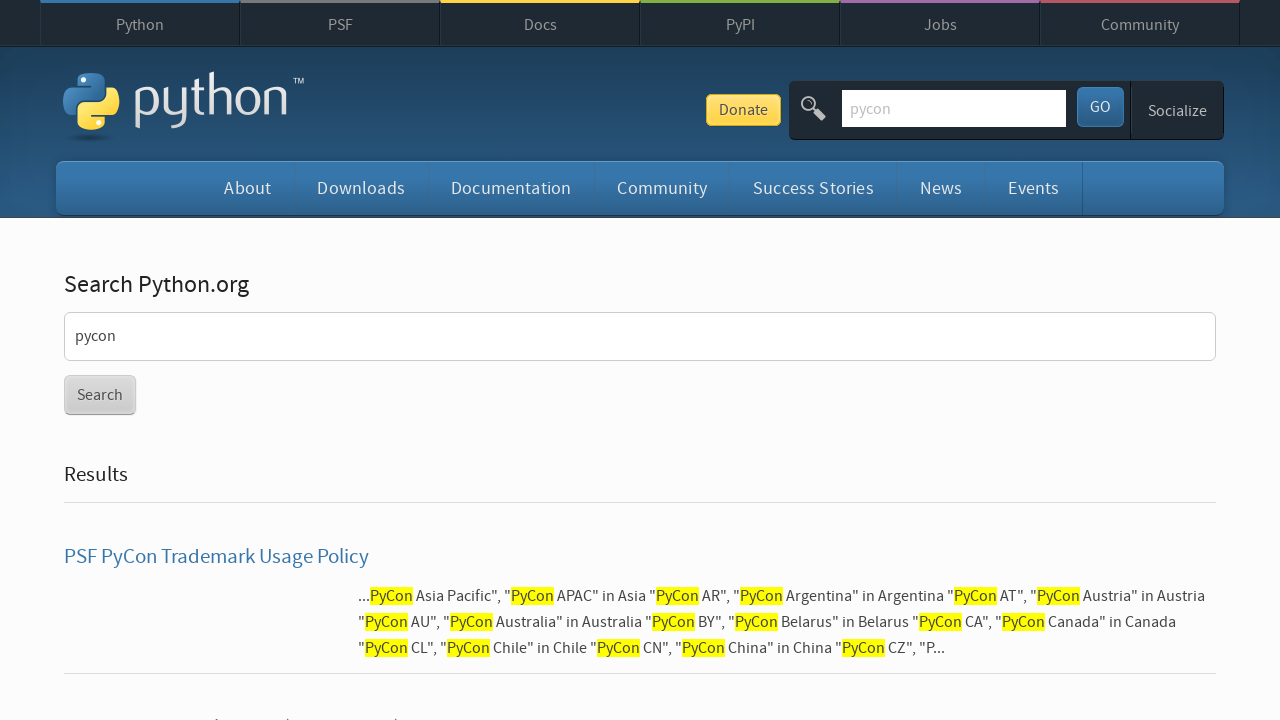